Tests a text box form by filling in the full name field and submitting the form to verify the result is displayed correctly

Starting URL: https://demoqa.com/text-box

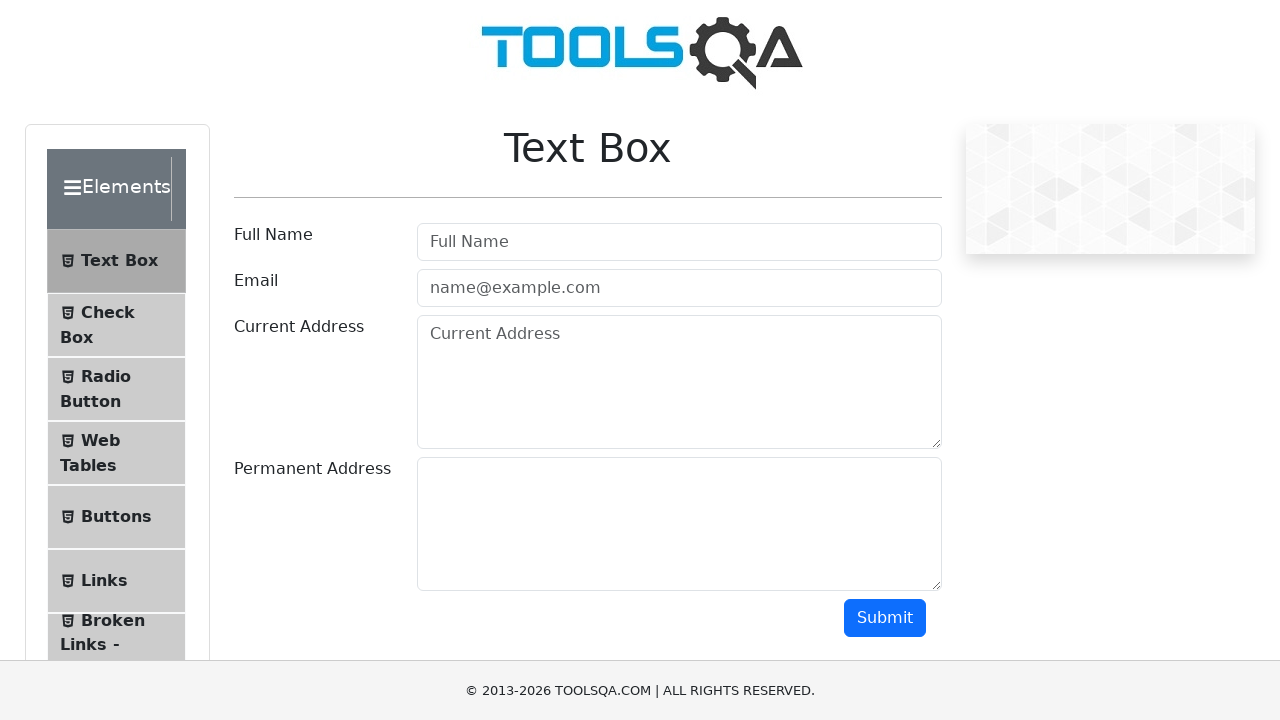

Located full name input field
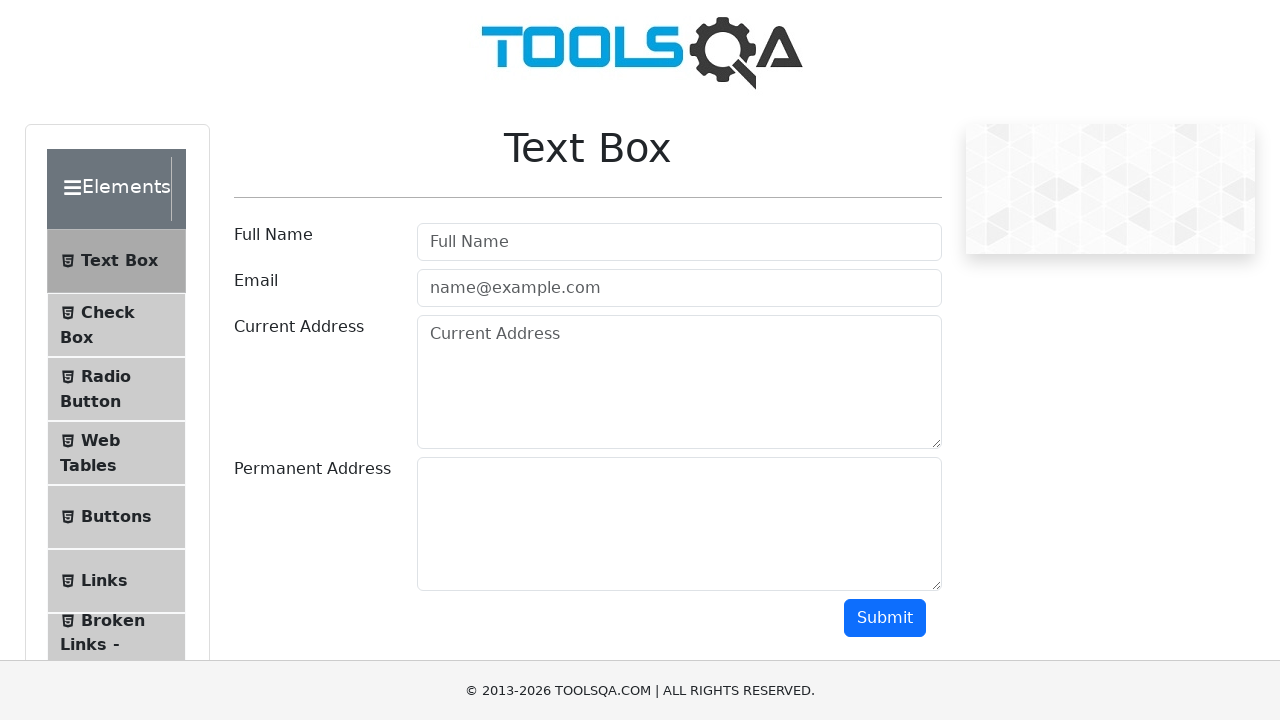

Scrolled full name field into view
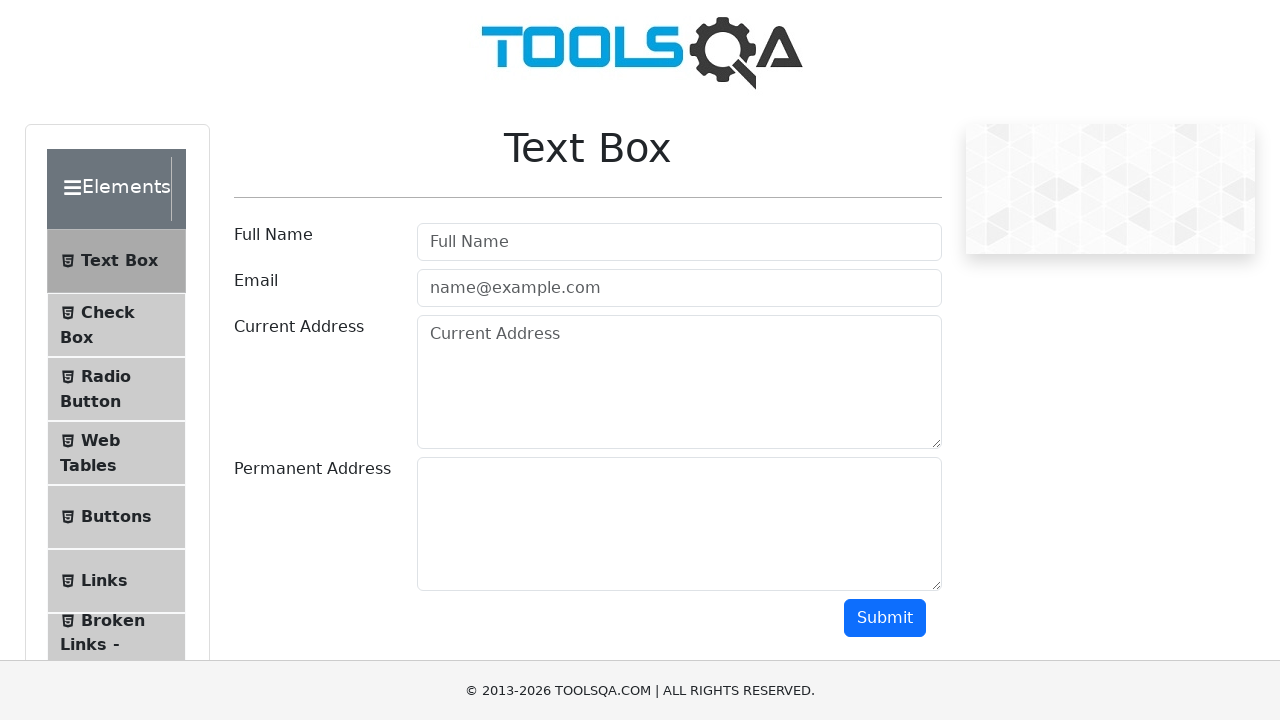

Filled full name field with 'SPYWYN' on #userName
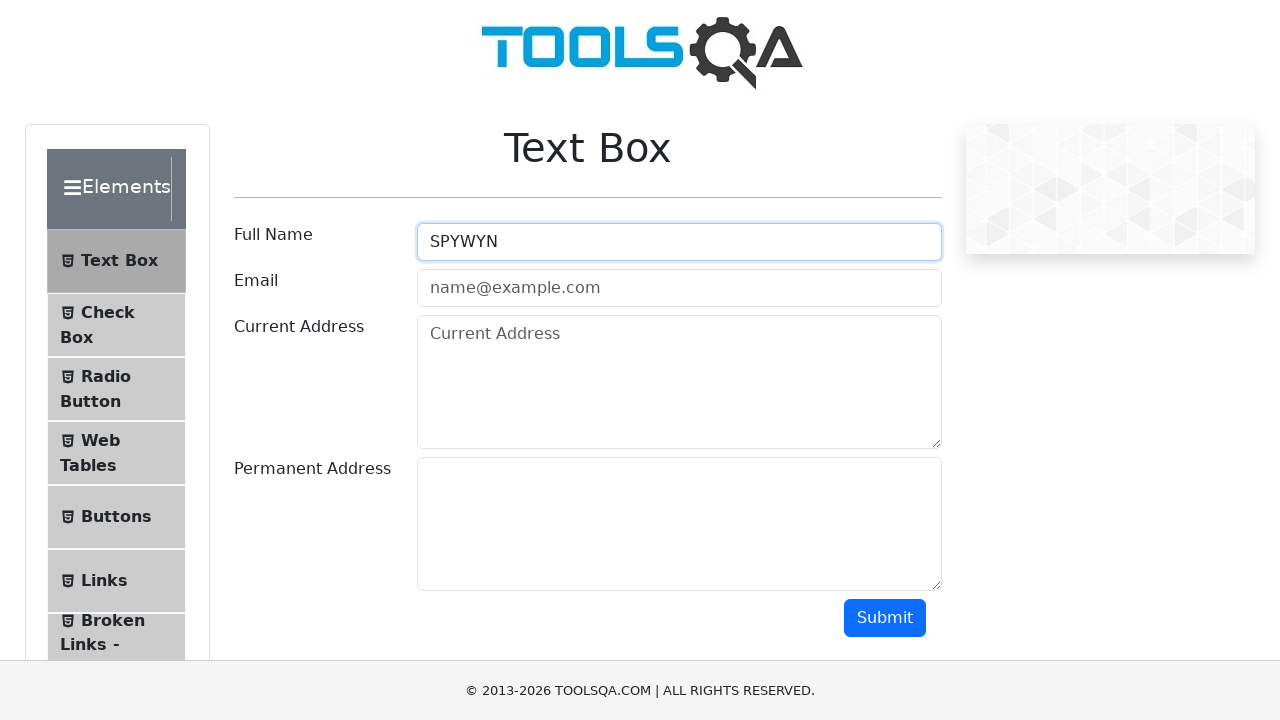

Located submit button
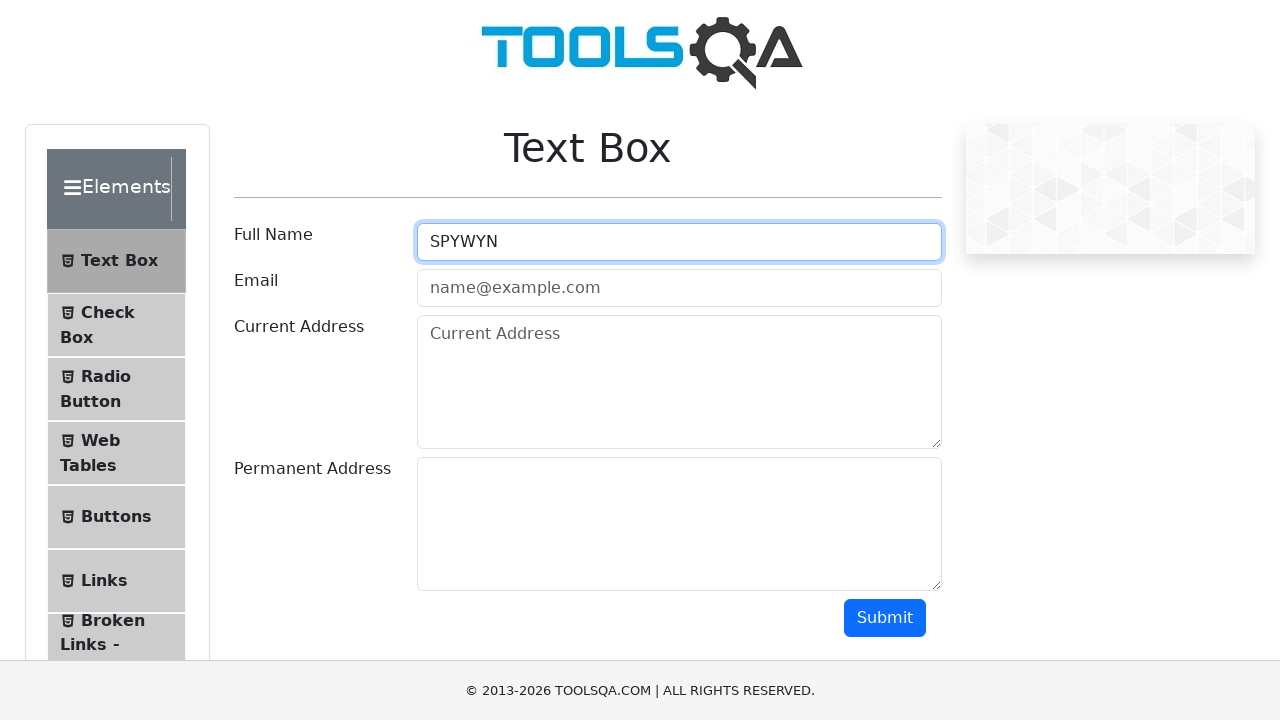

Scrolled submit button into view
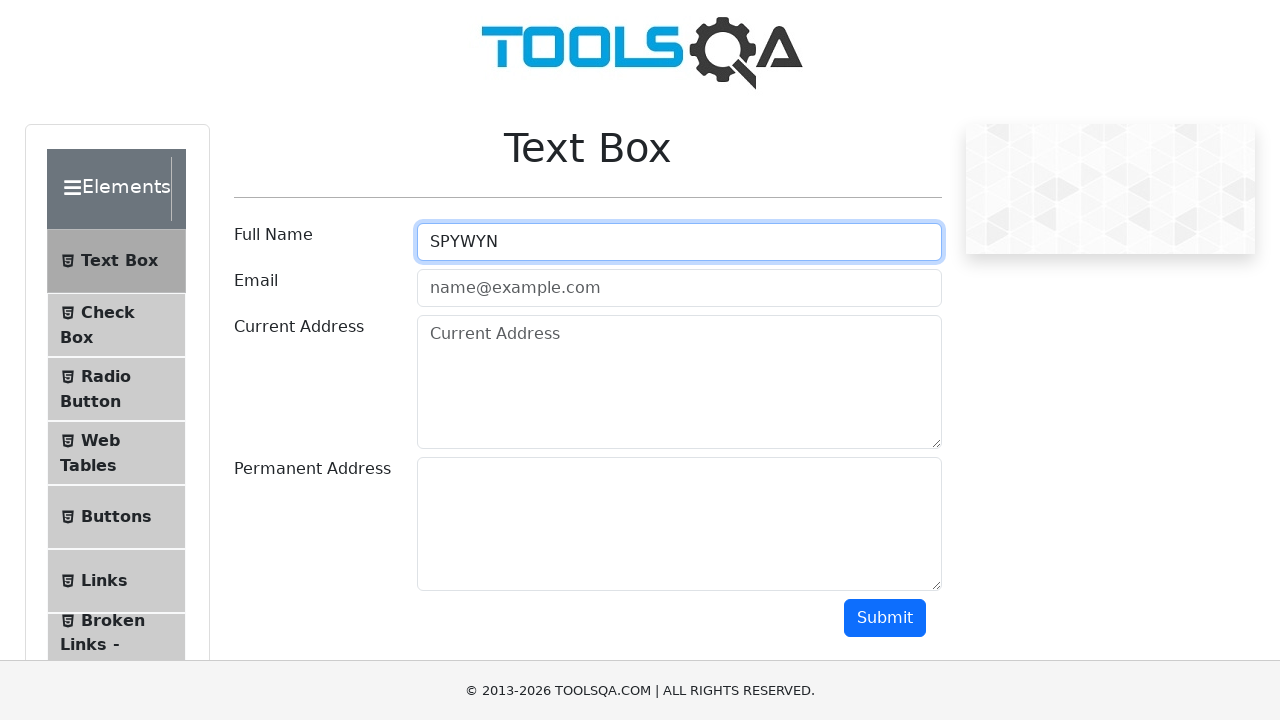

Clicked submit button to submit form at (885, 618) on #submit
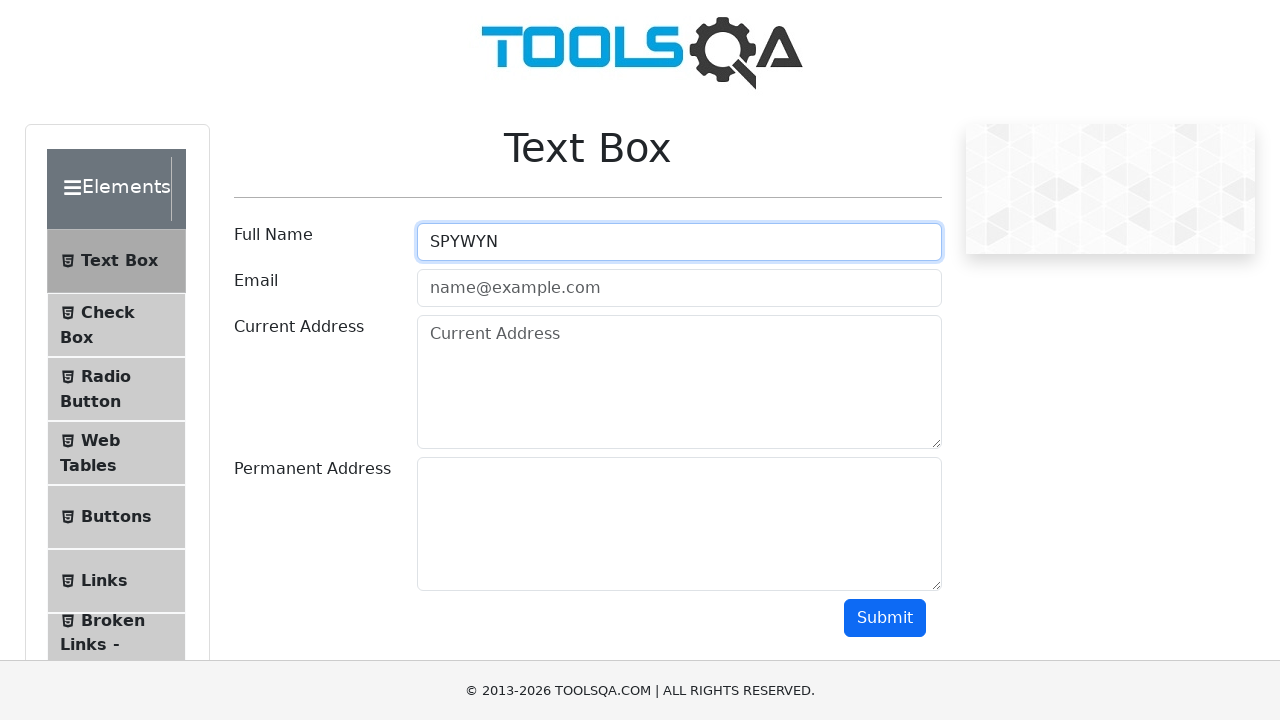

Result name field appeared after form submission
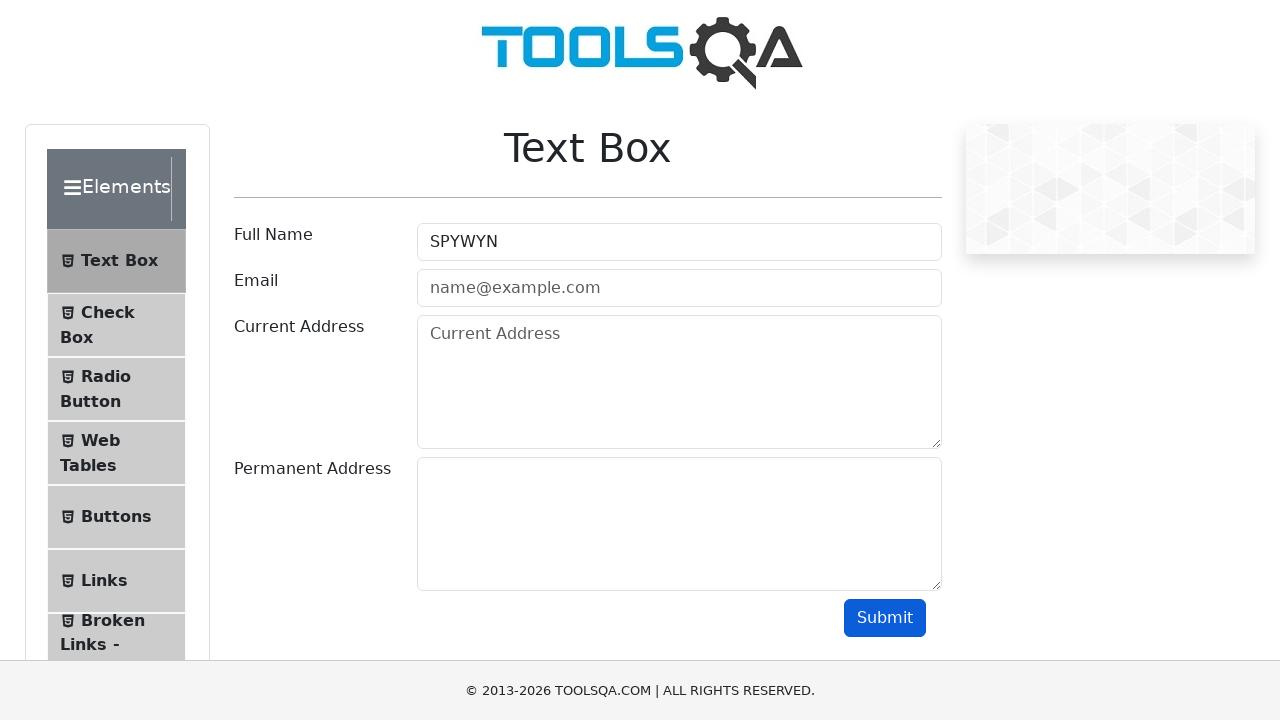

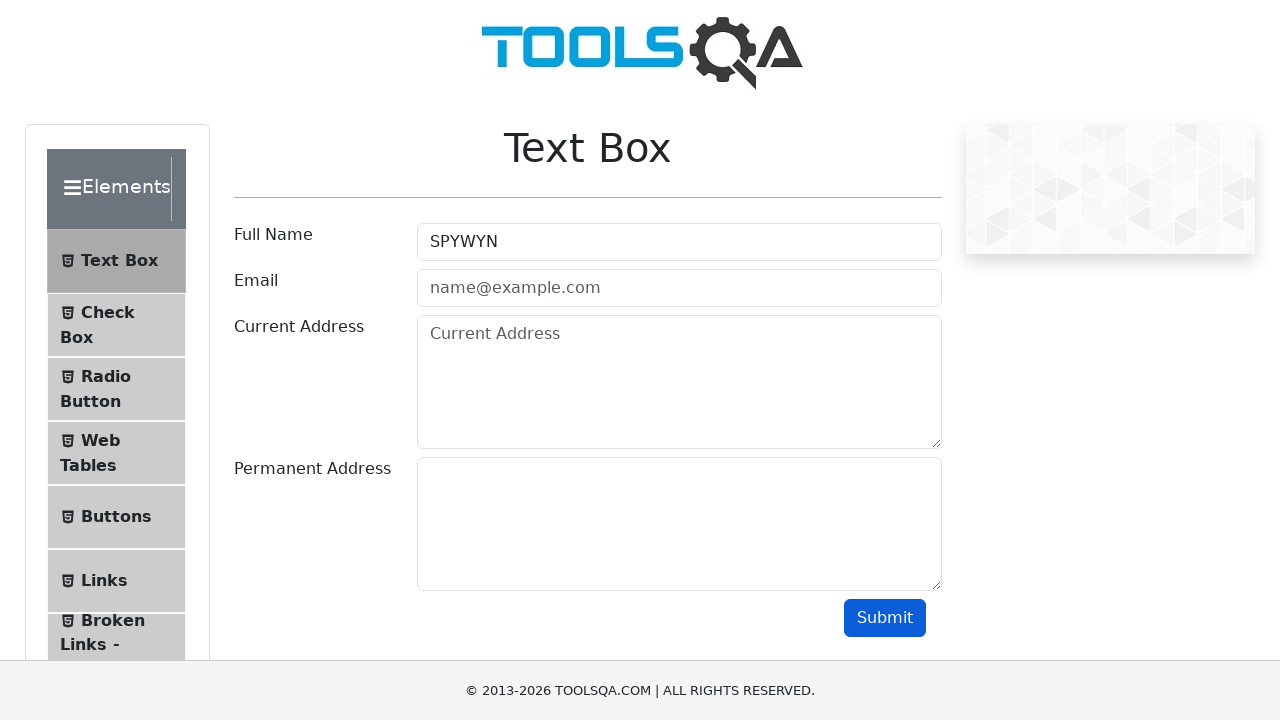